Clicks on the male radio button using CSS selector

Starting URL: https://artoftesting.com/sampleSiteForSelenium

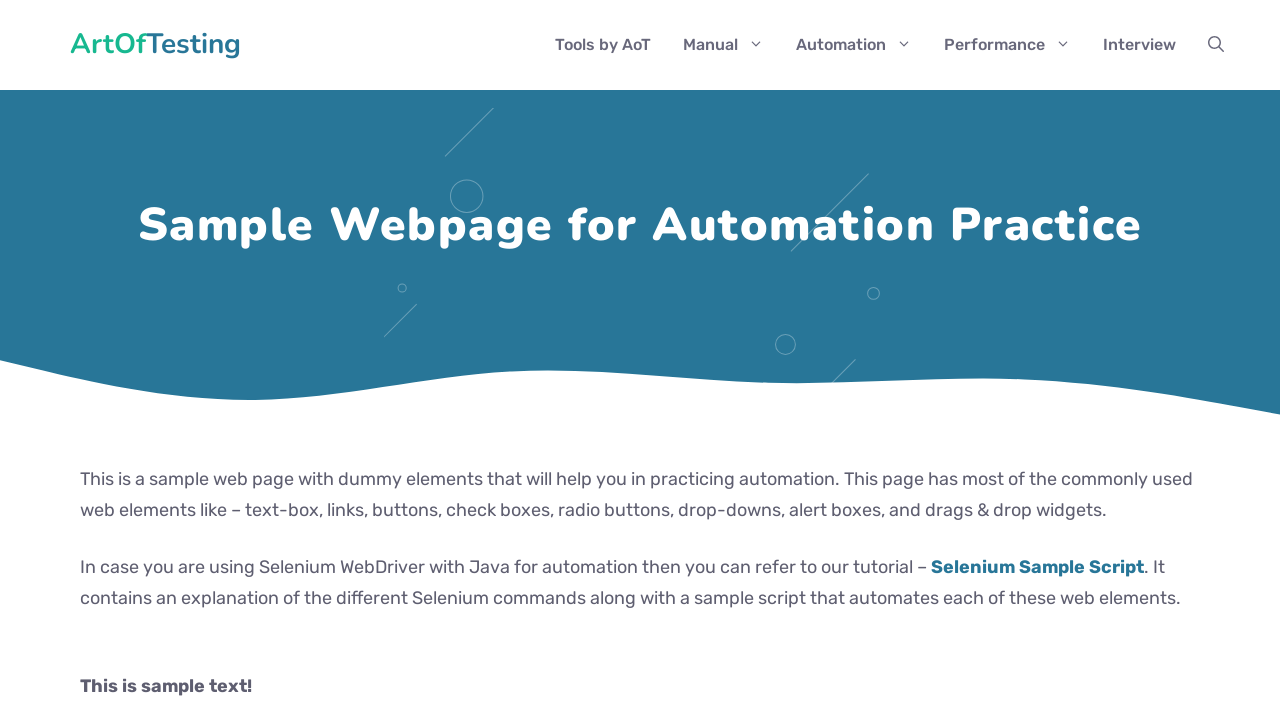

Clicked on the male radio button using CSS selector at (86, 360) on #male
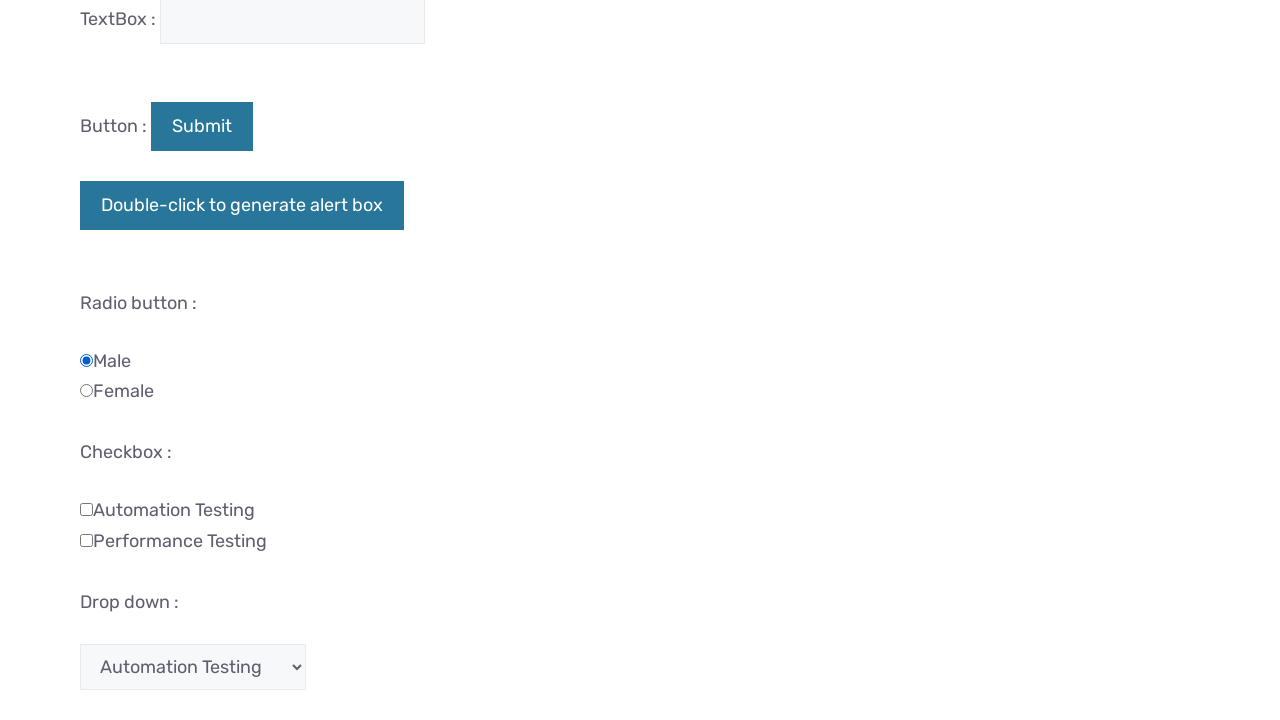

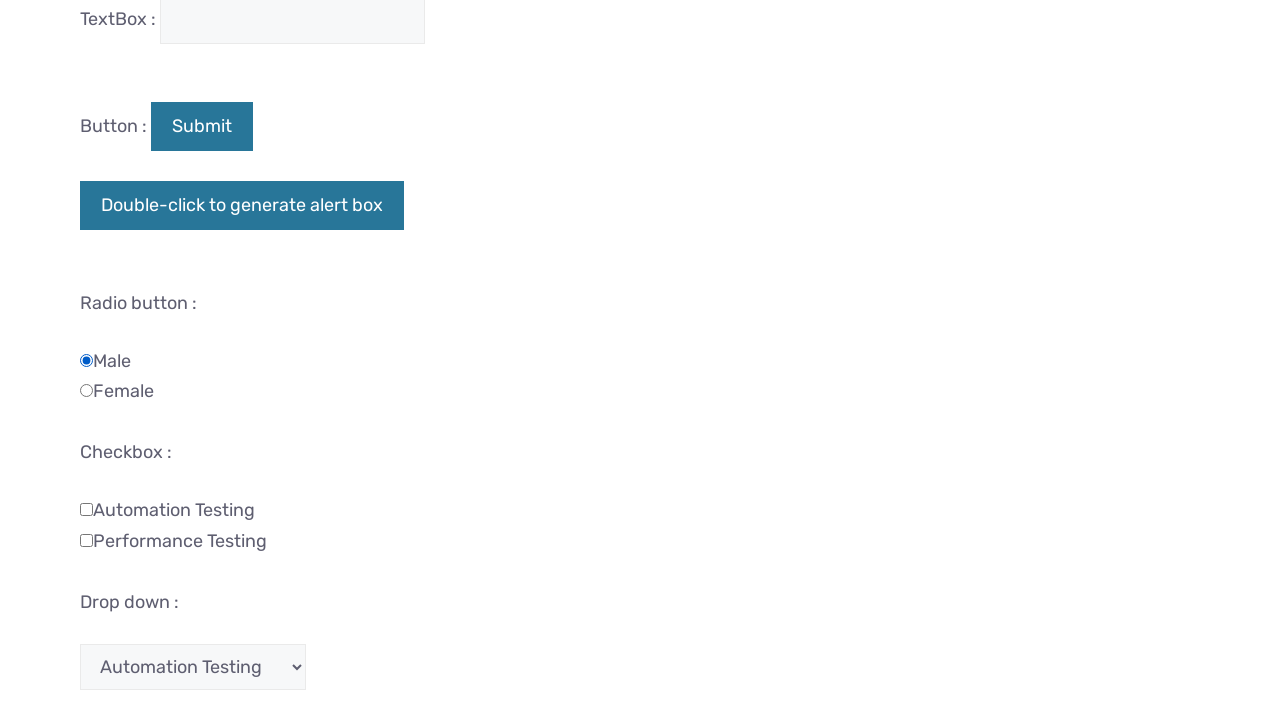